Adds a single row of data to a web table by filling out a registration form with user information

Starting URL: https://demoqa.com/webtables

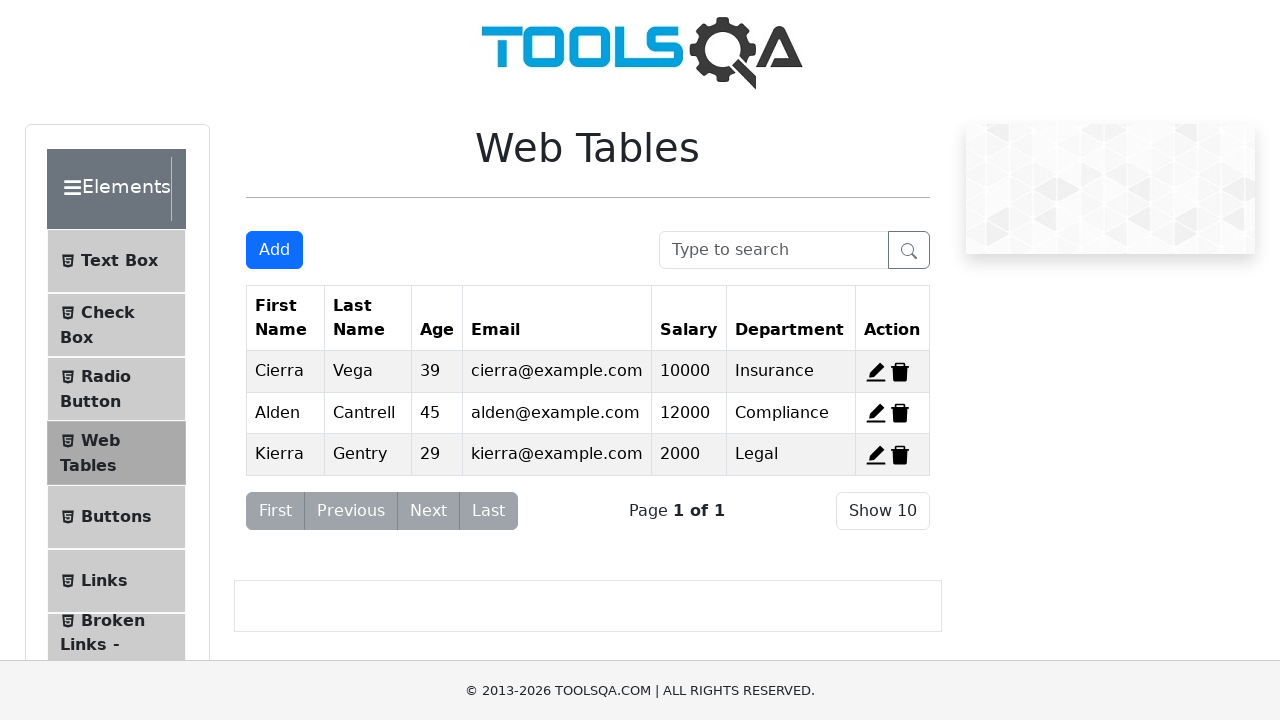

Clicked Add button to open registration form at (274, 250) on button#addNewRecordButton
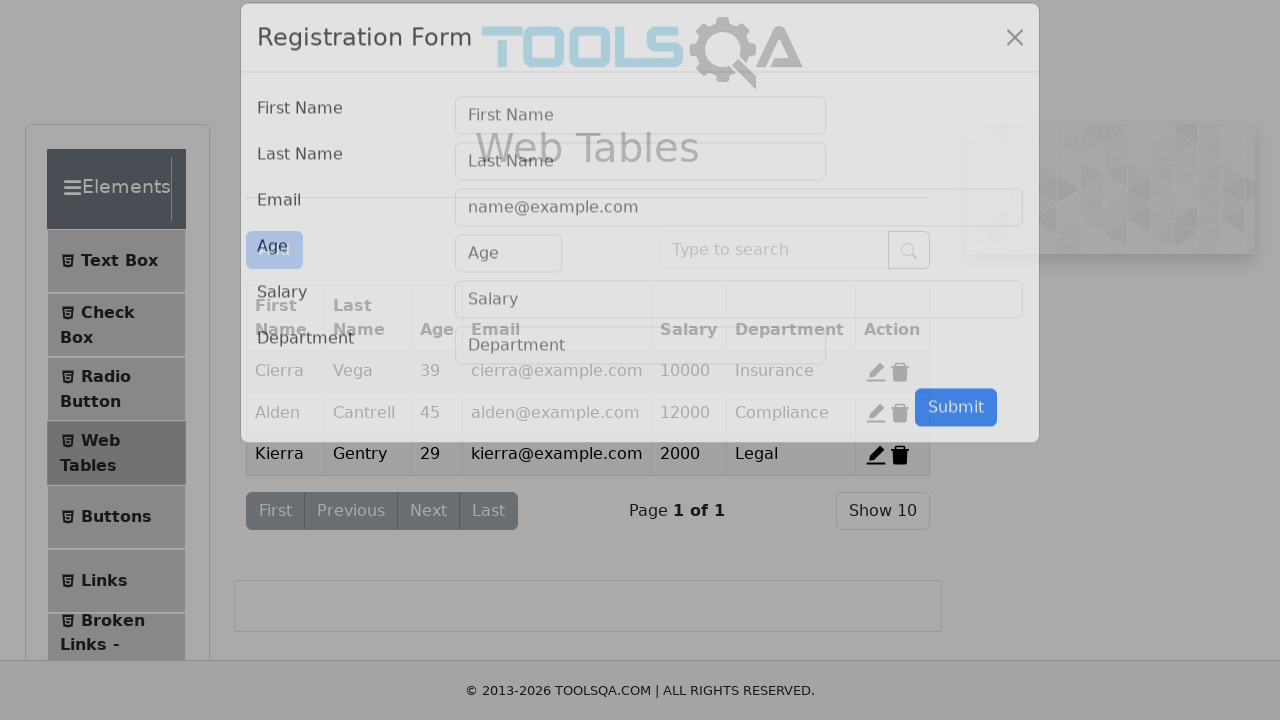

Registration form modal became visible
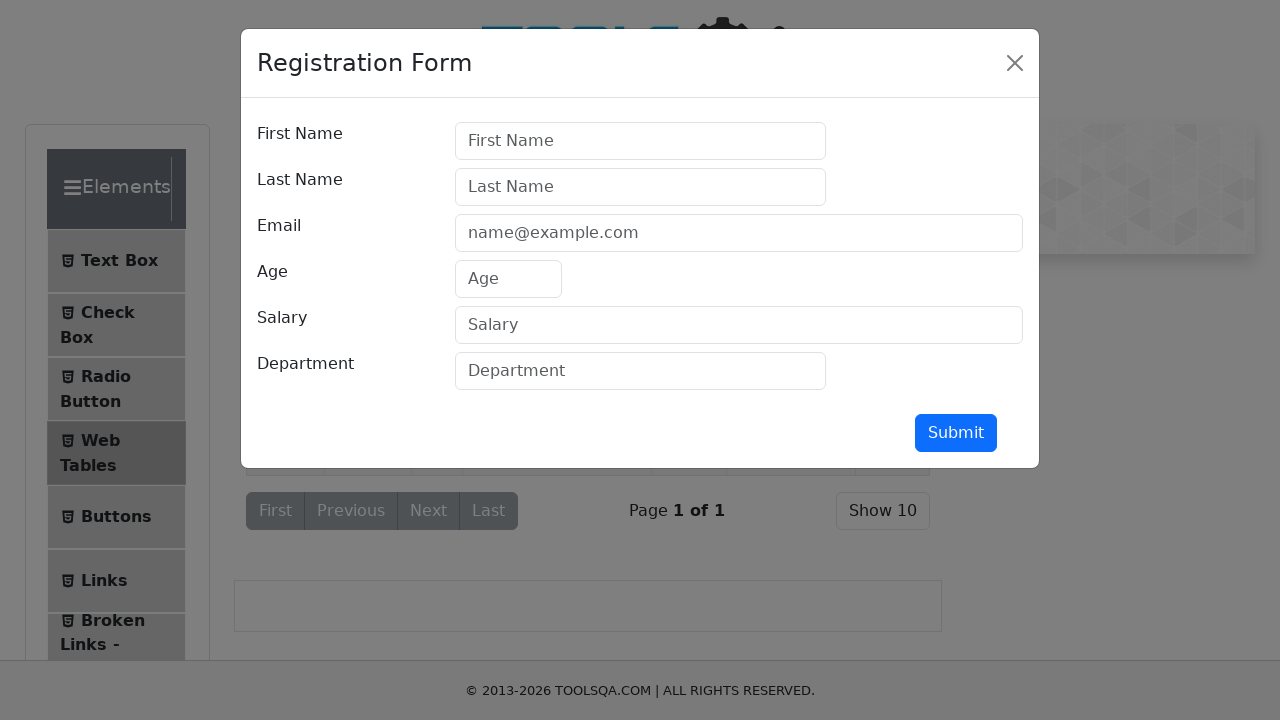

Filled First Name field with 'John' on #firstName
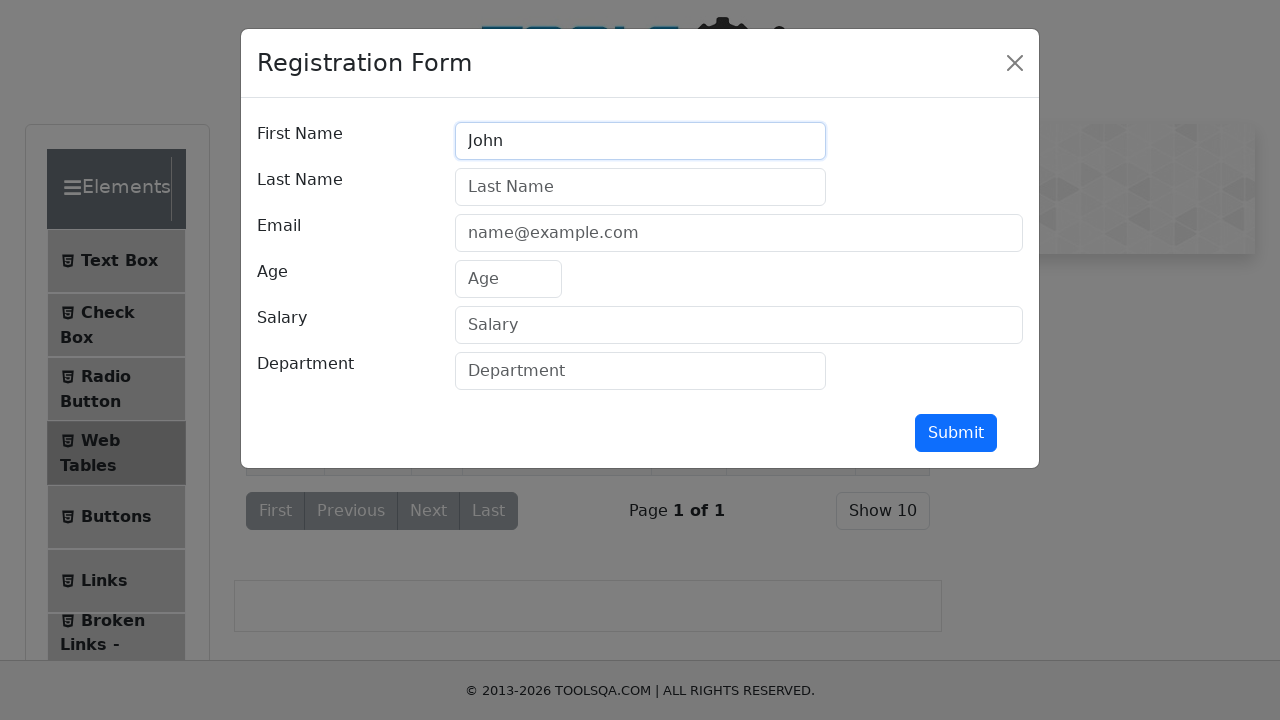

Filled Last Name field with 'Smith' on #lastName
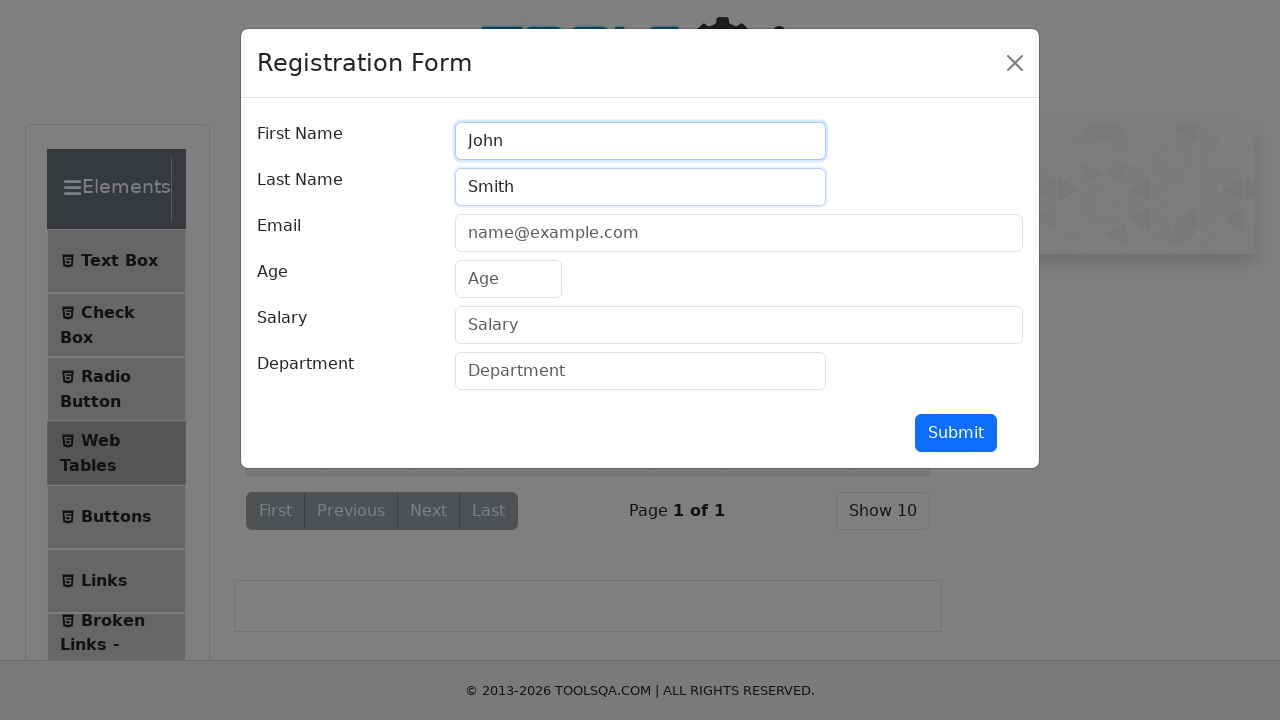

Filled Email field with 'john.smith@example.com' on #userEmail
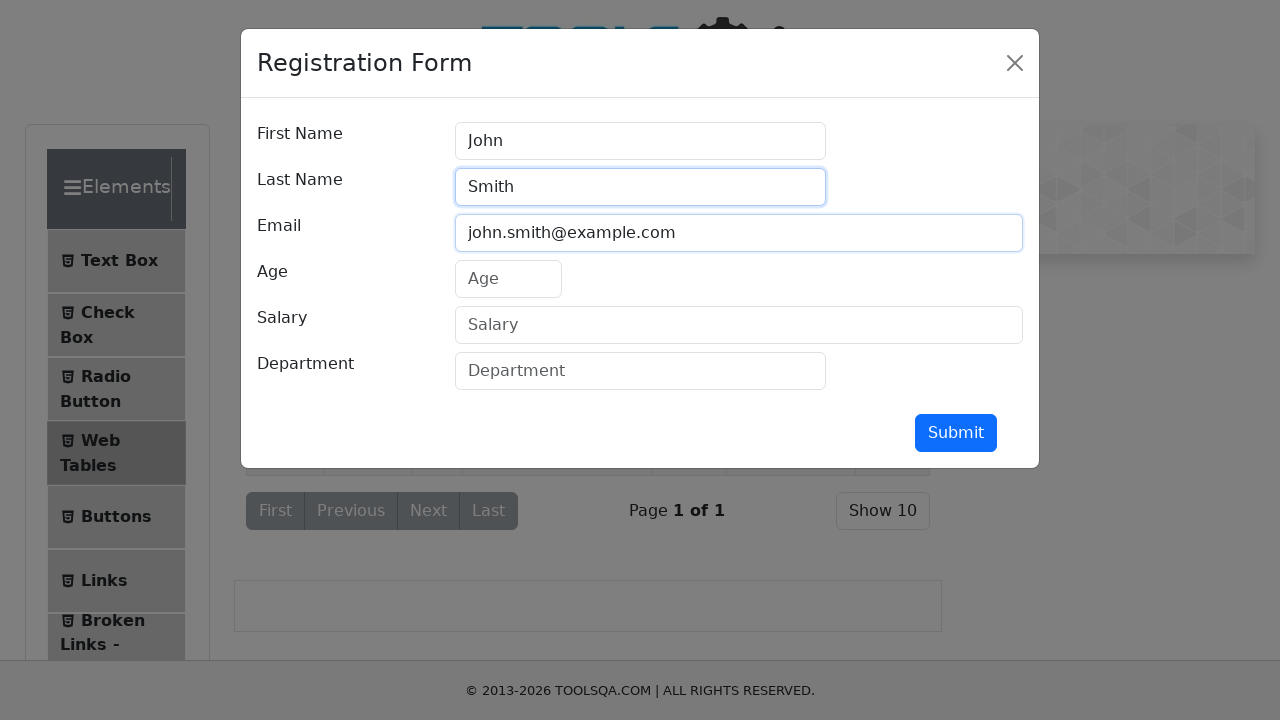

Filled Age field with '32' on #age
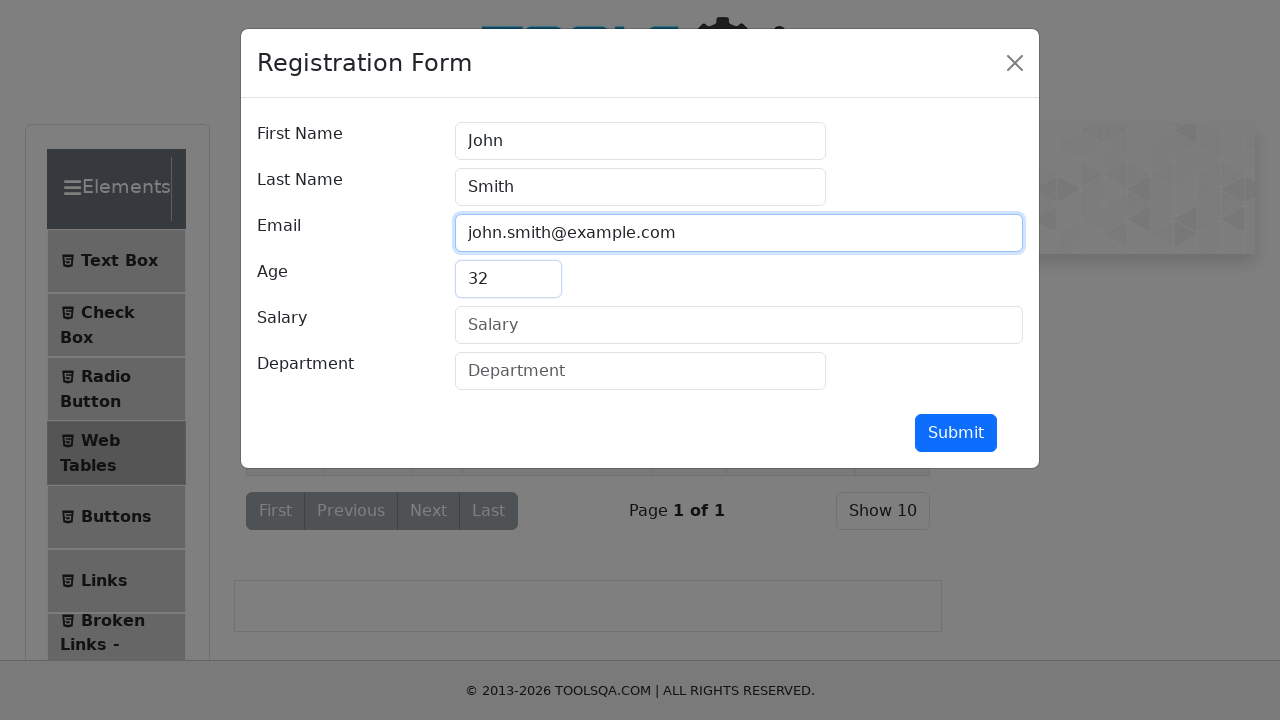

Filled Salary field with '75000' on #salary
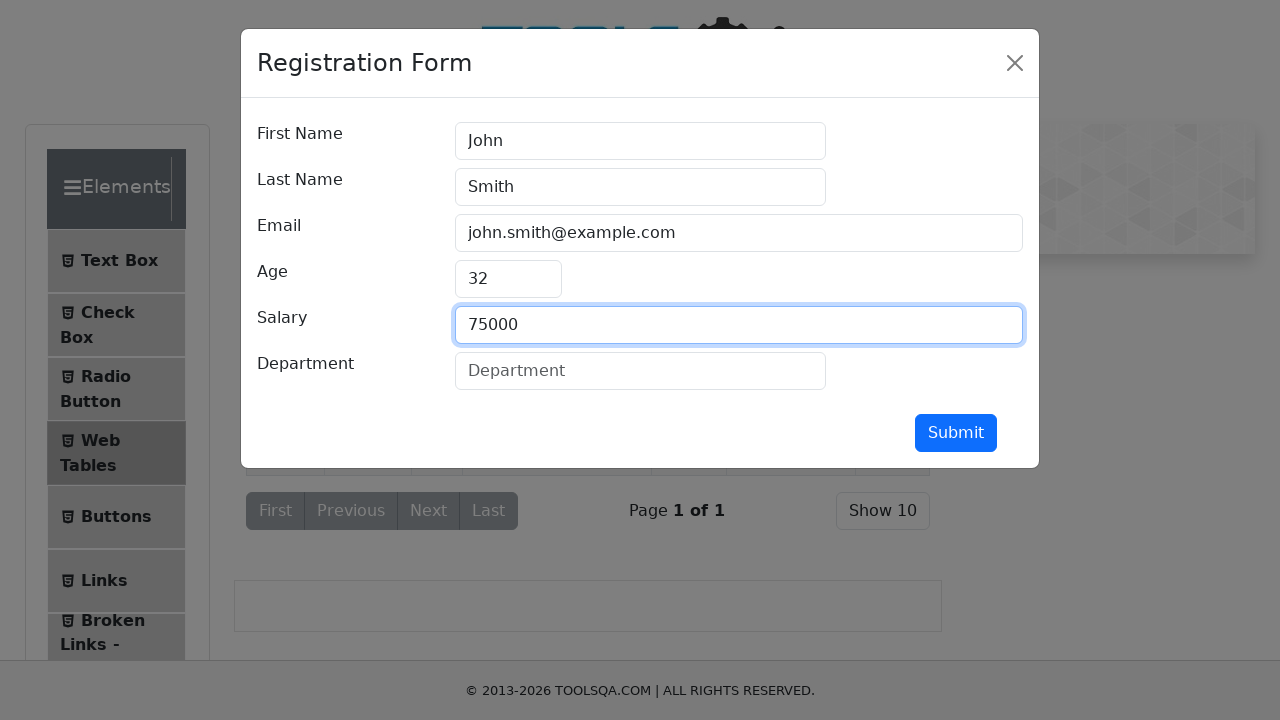

Filled Department field with 'Engineering' on #department
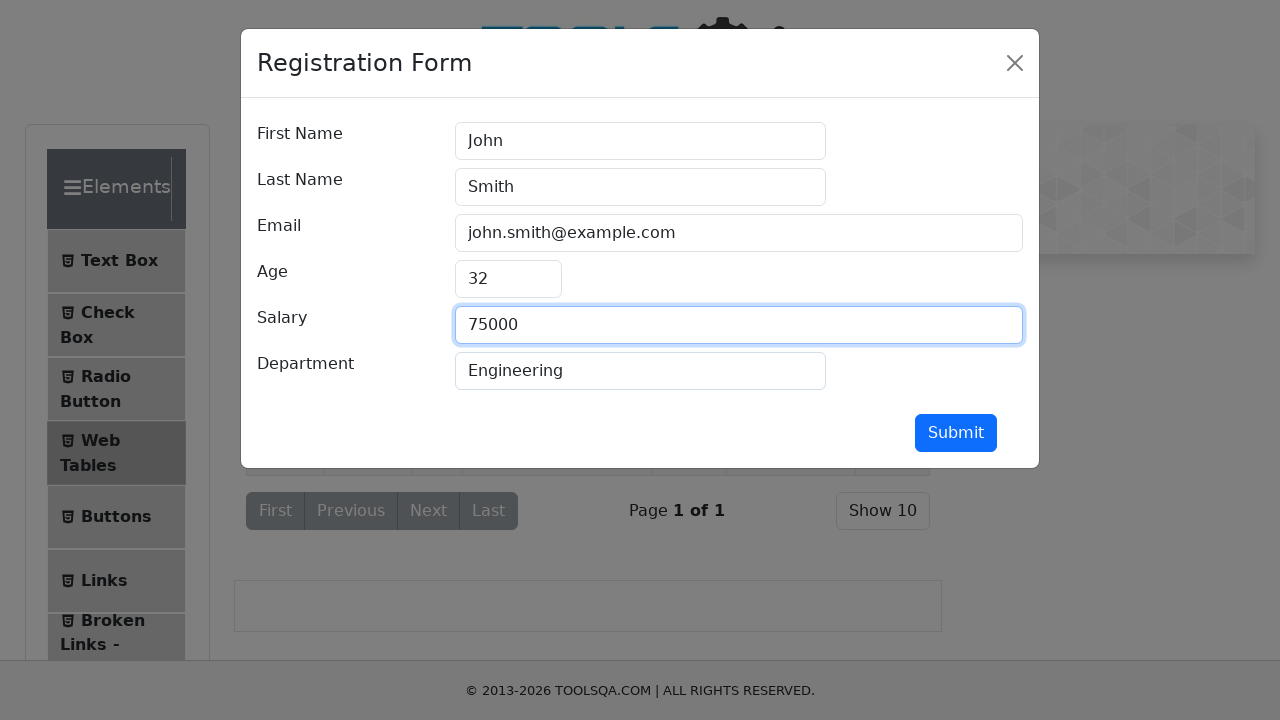

Clicked Submit button to add user to table at (956, 433) on #submit
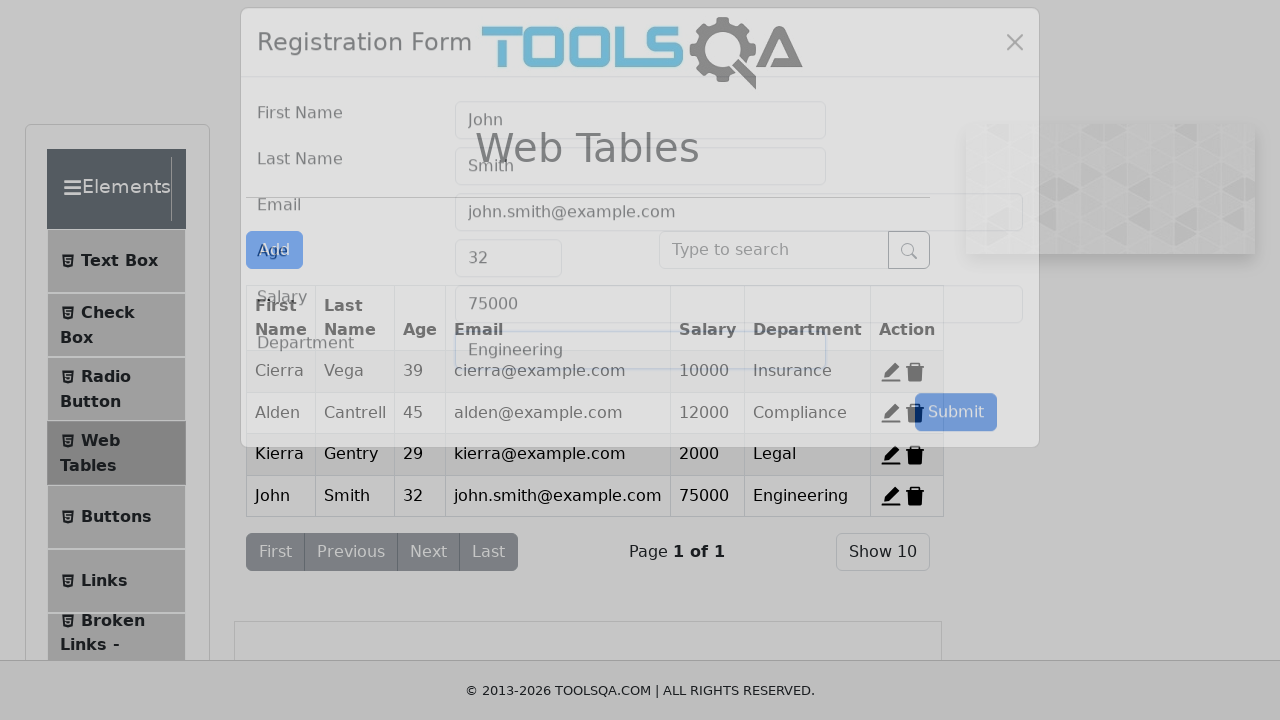

Registration form modal closed successfully
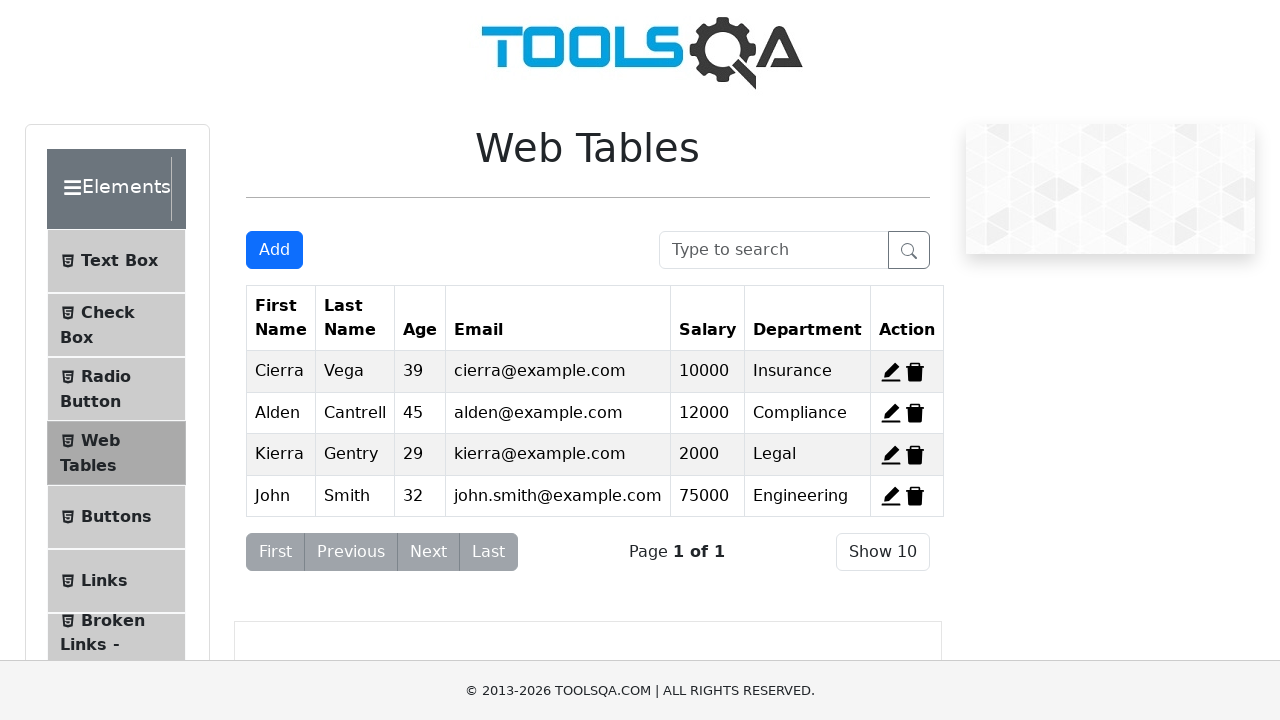

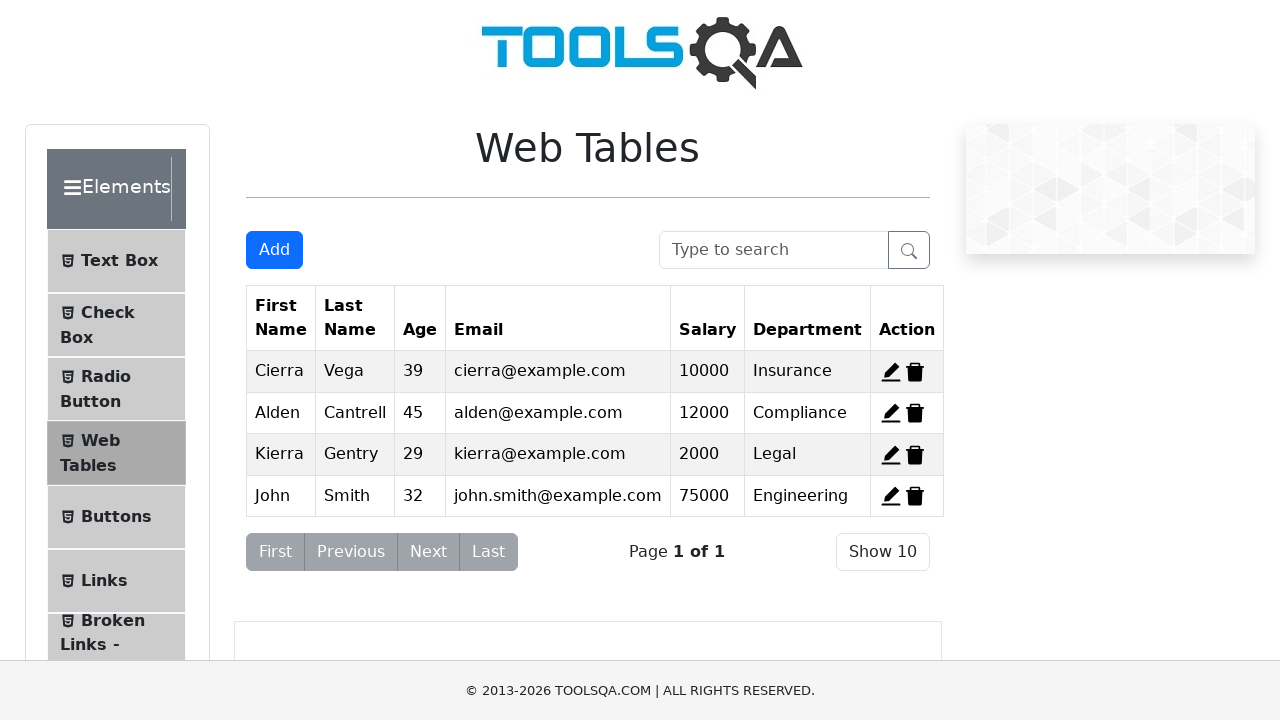